Tests dropdown selection by clicking the dropdown and selecting each of the three options sequentially

Starting URL: http://www.qaclickacademy.com/practice.php

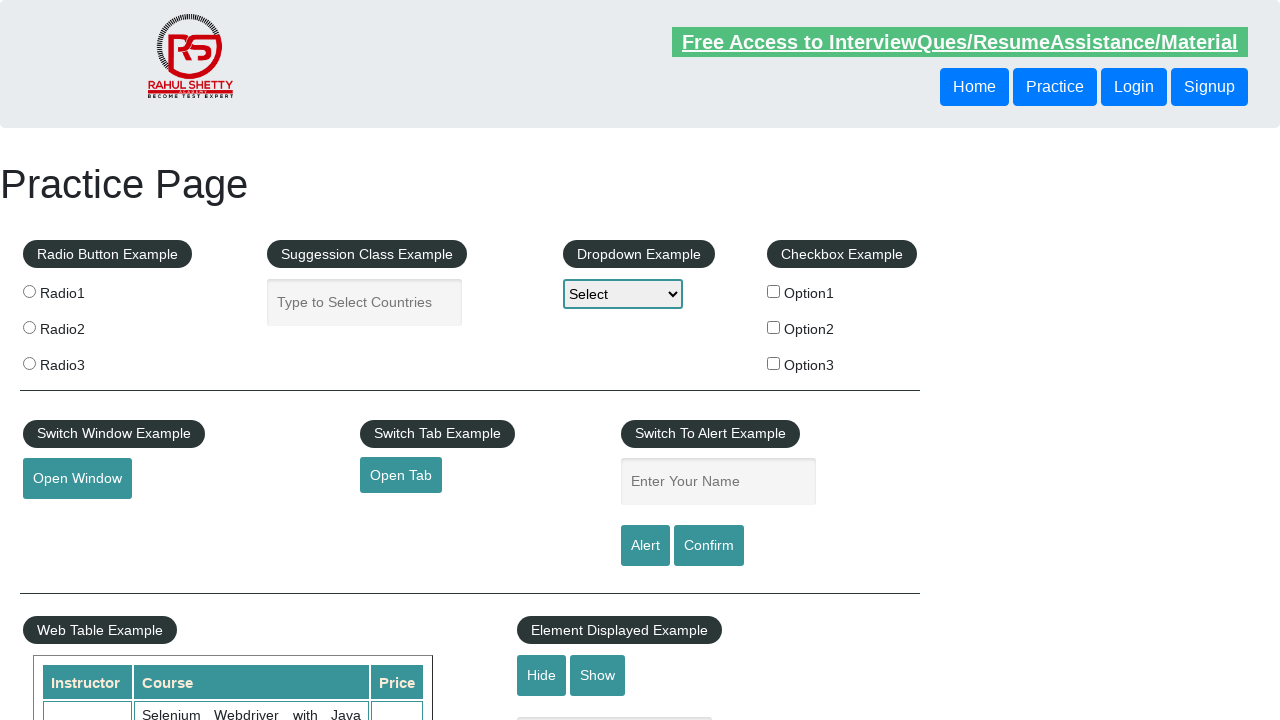

Clicked dropdown to open it at (623, 294) on #dropdown-class-example
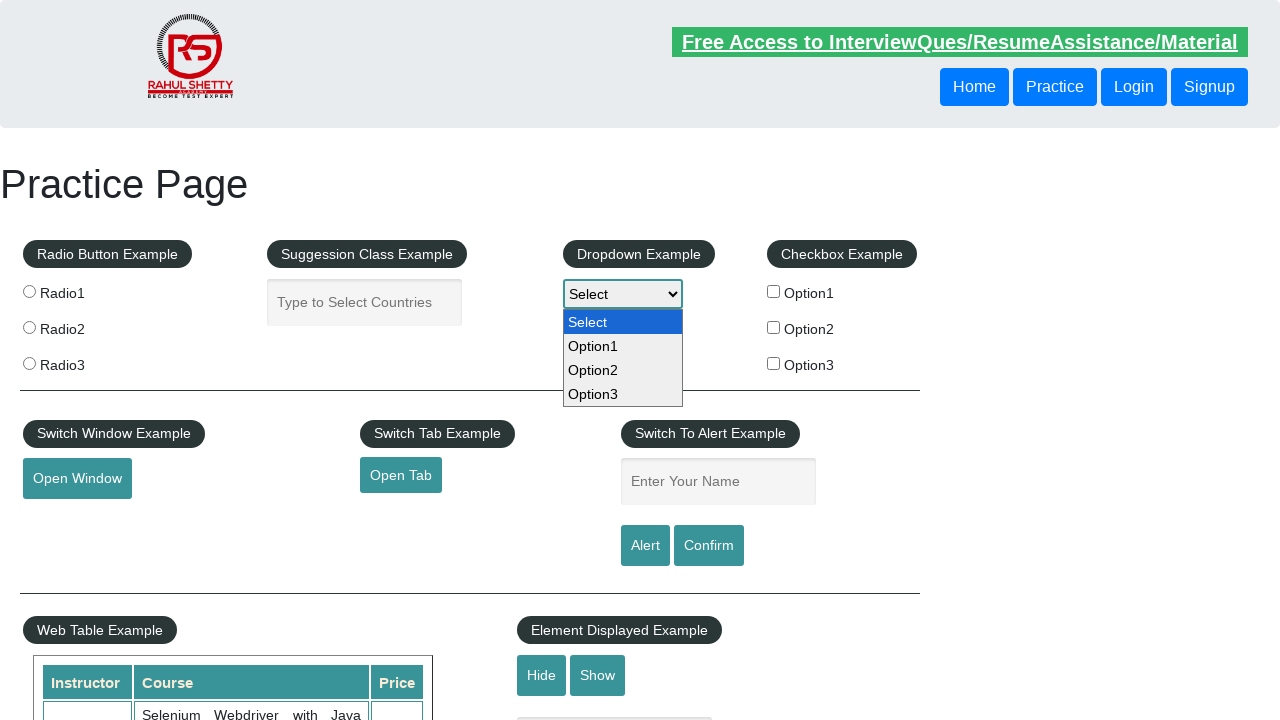

Selected option 1 from dropdown on #dropdown-class-example
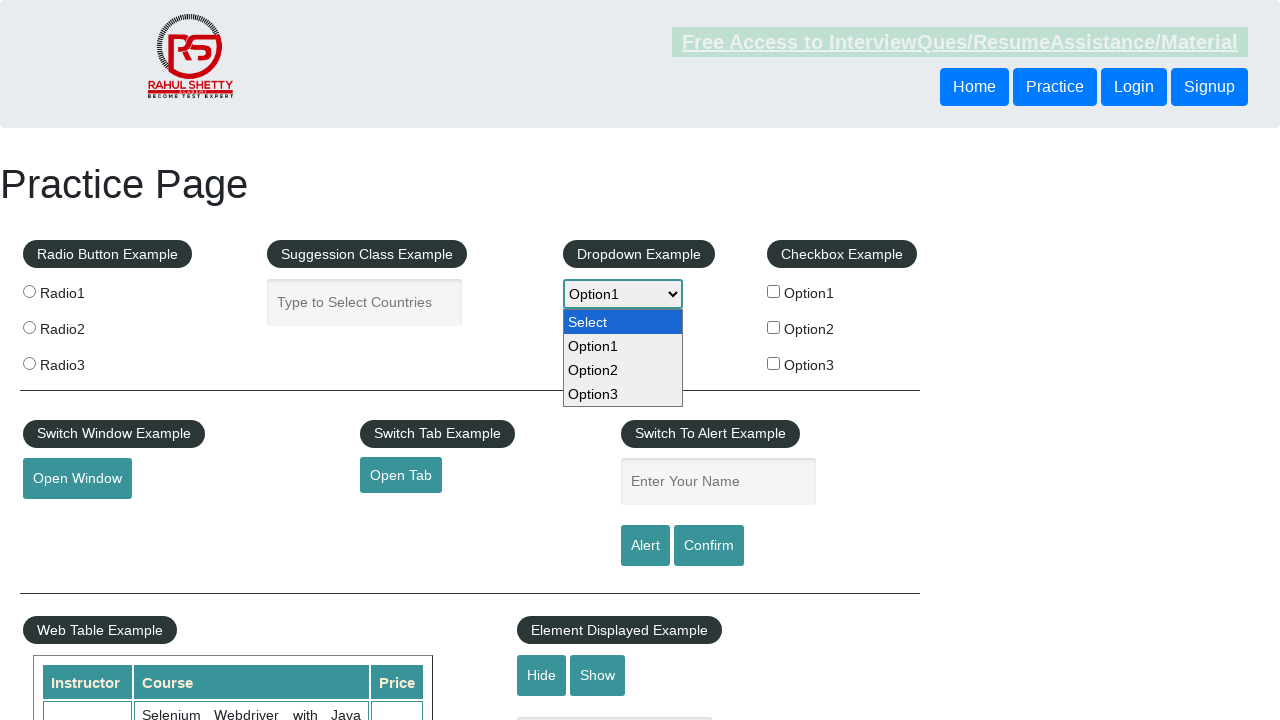

Selected option 2 from dropdown on #dropdown-class-example
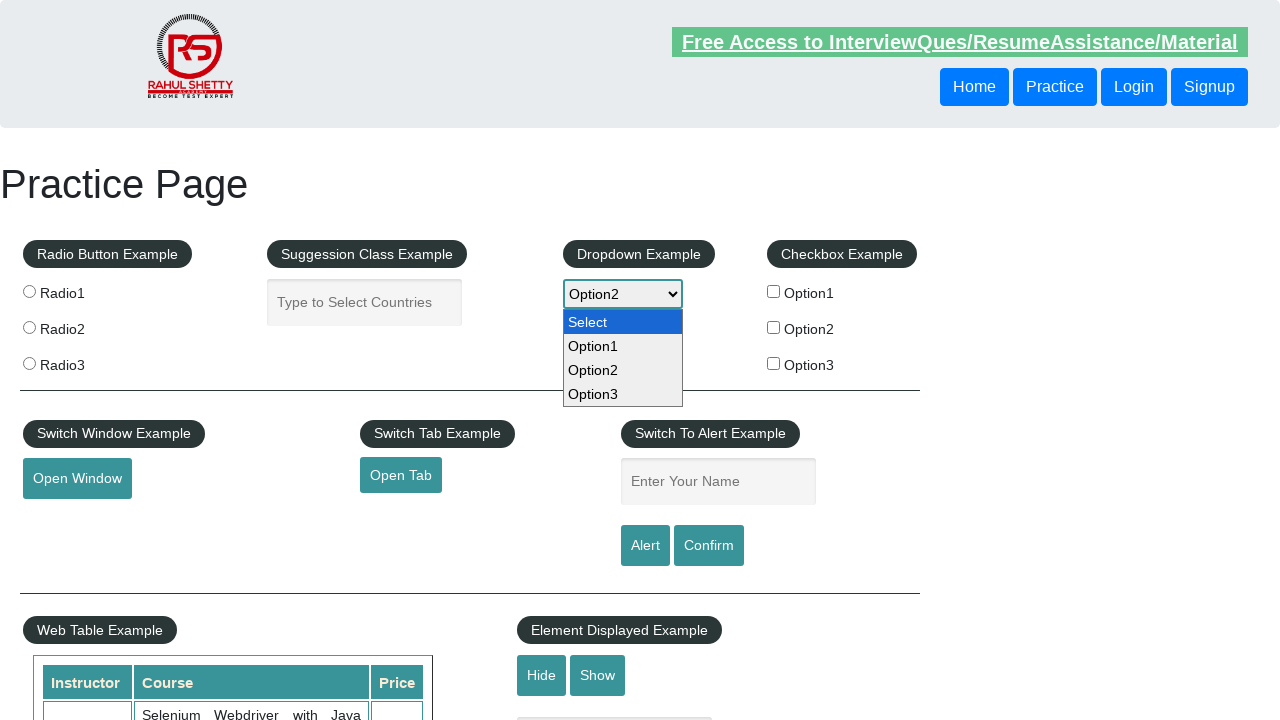

Selected option 3 from dropdown on #dropdown-class-example
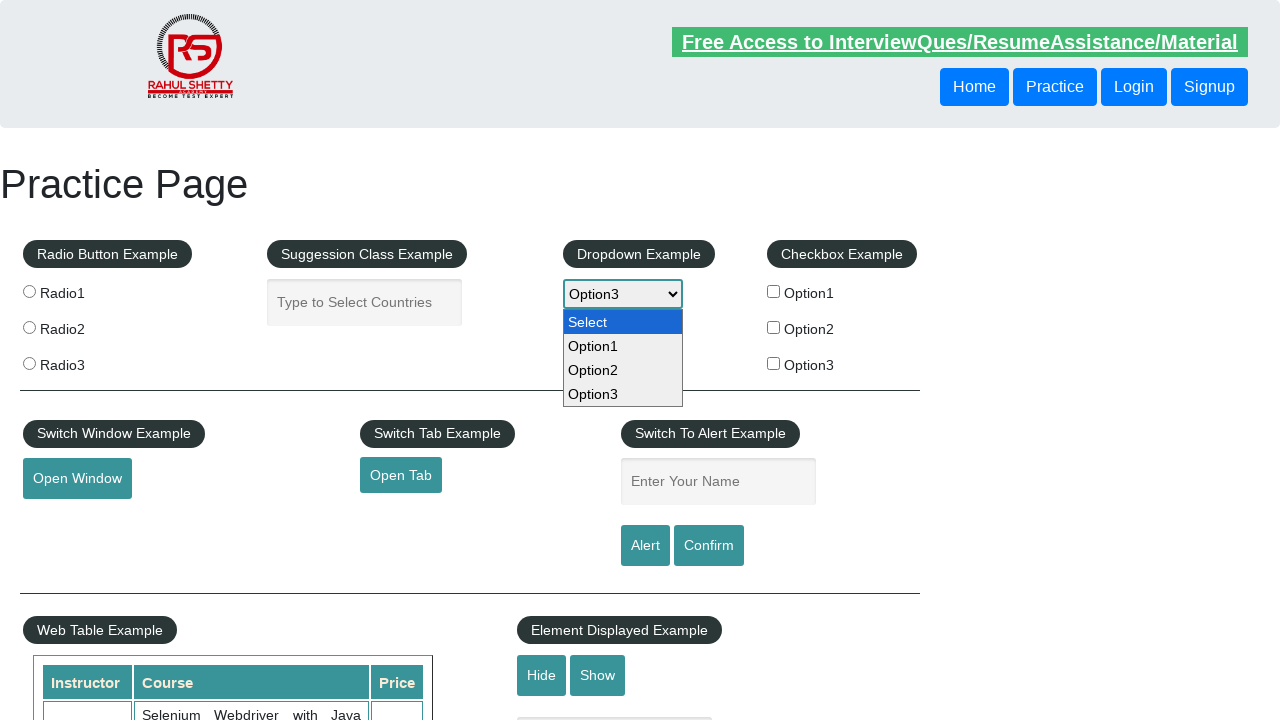

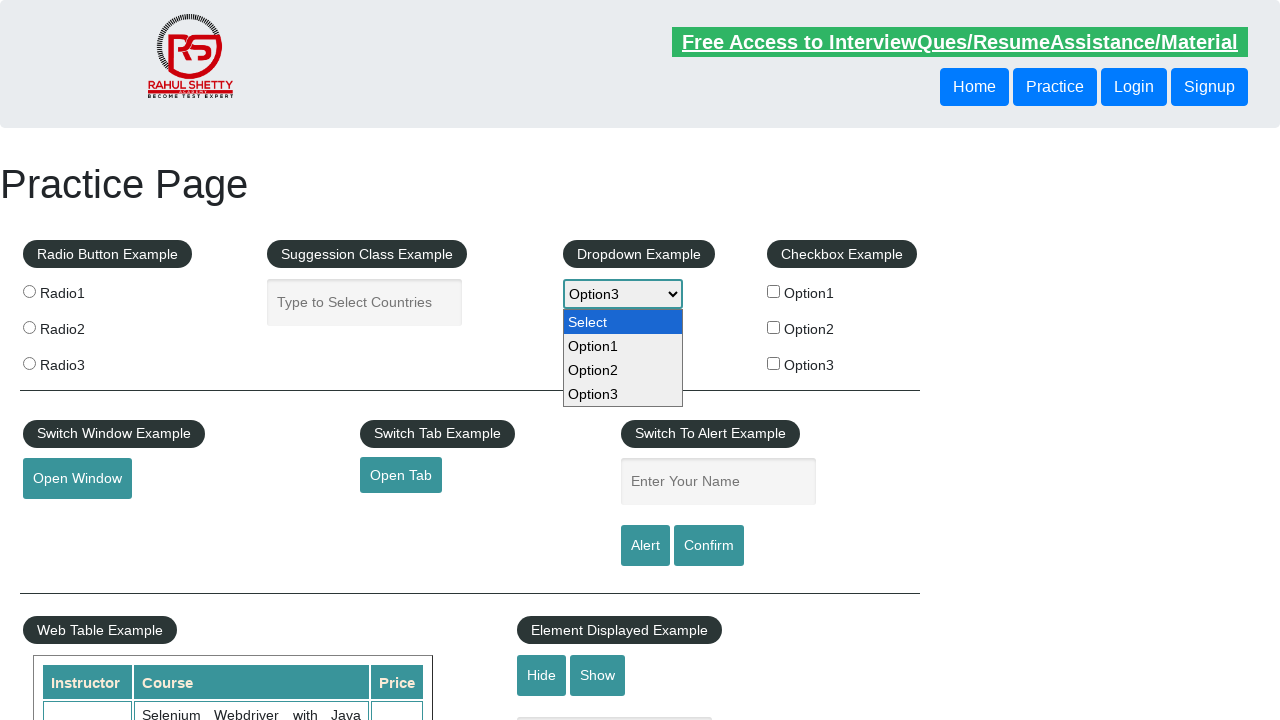